Tests ad form submission with a blank price field to verify validation behavior.

Starting URL: https://elenta.lt/patalpinti/ivesti-informacija?categoryId=AutoMoto_Automobiliai&actionId=Siulo&returnurl=%2F

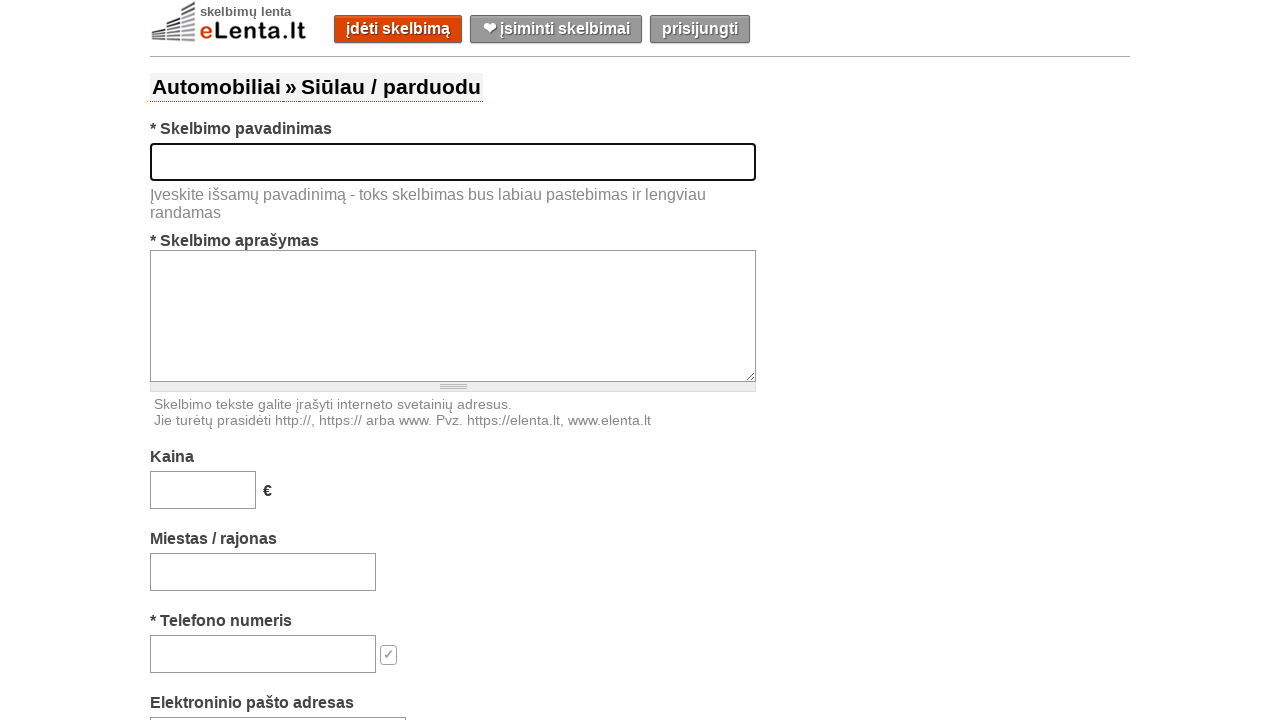

Filled title field with 'Used Lada with golden rims' on #title
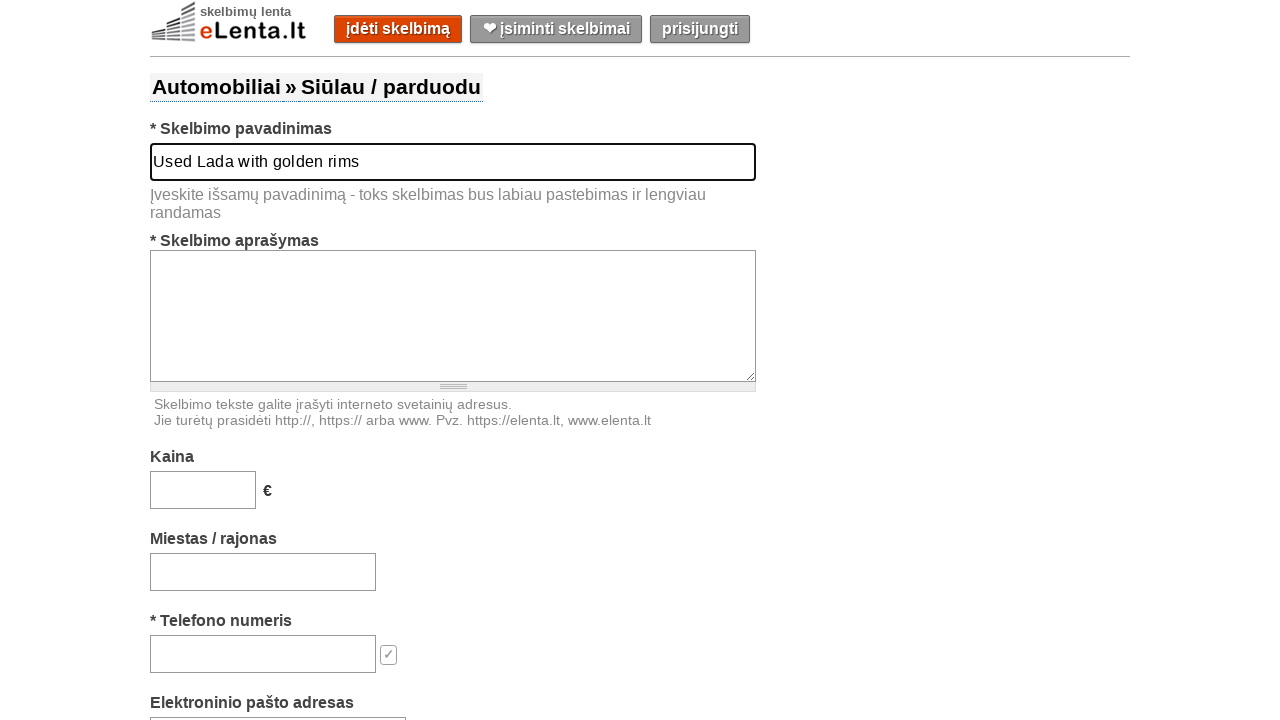

Filled description field with car details on #text
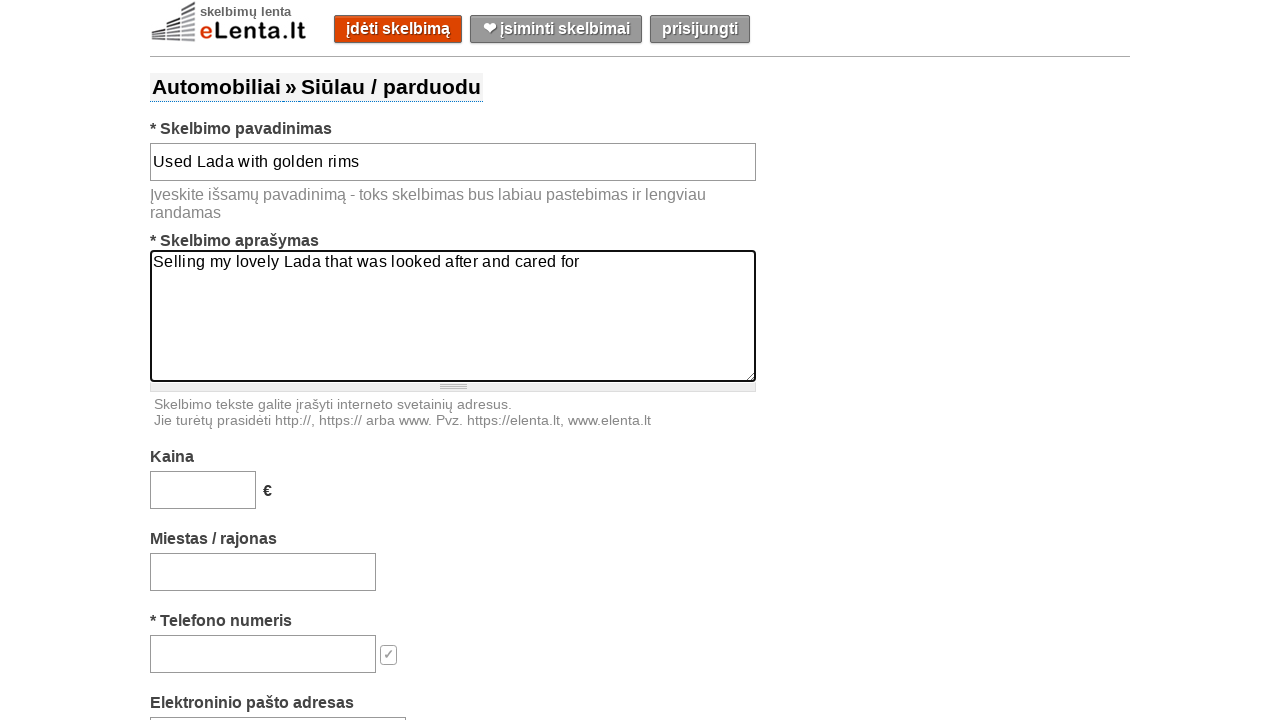

Left price field blank to test validation on #price
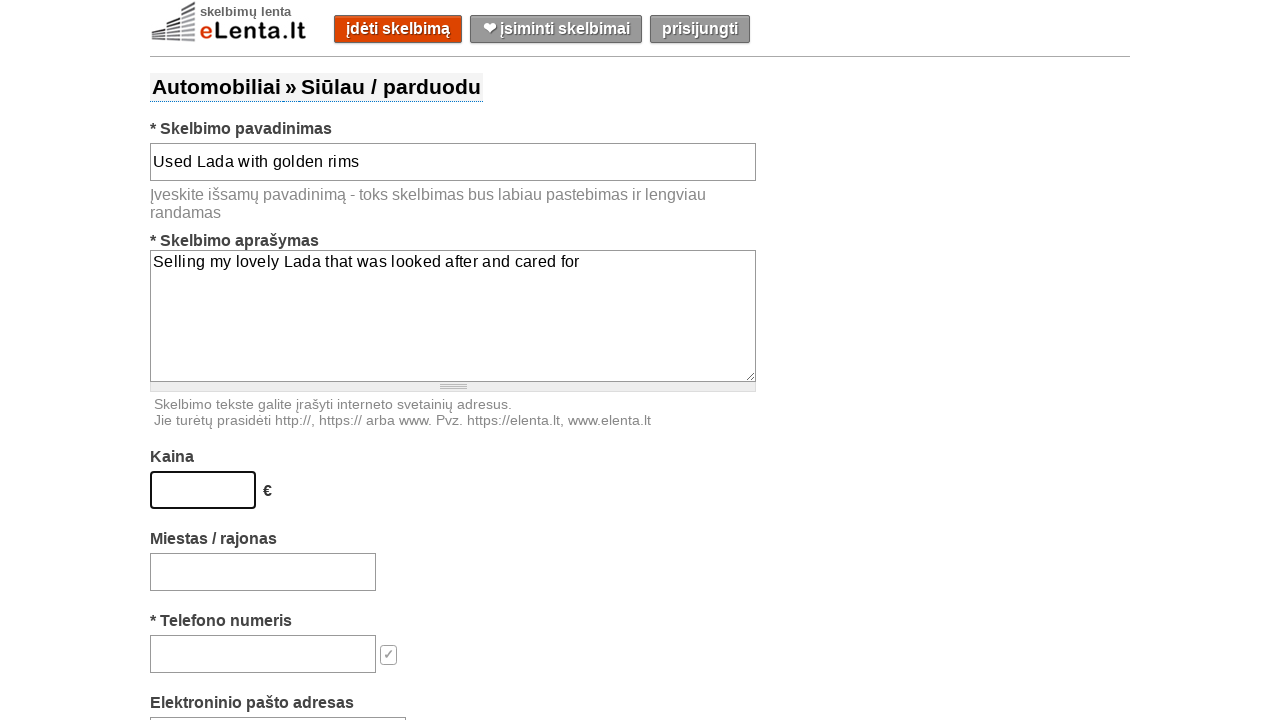

Filled location field with 'Gargždai' on #location-search-box
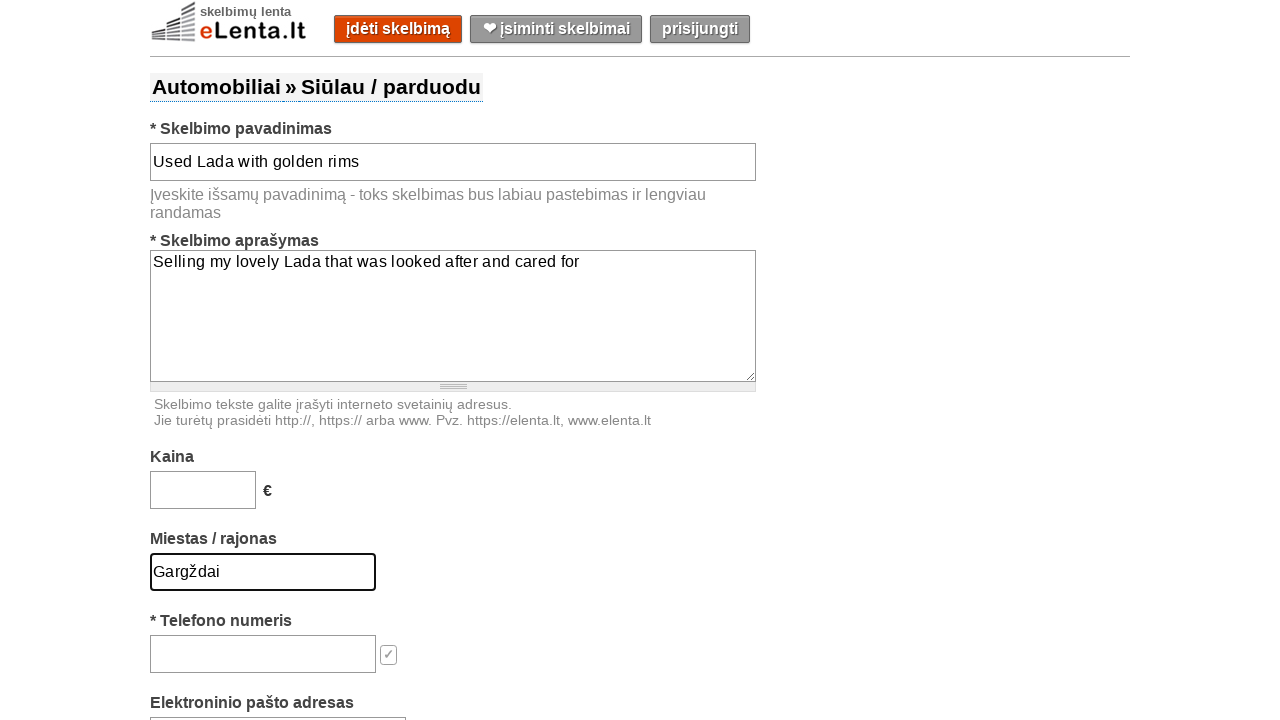

Filled phone field with '37061072845' on #phone
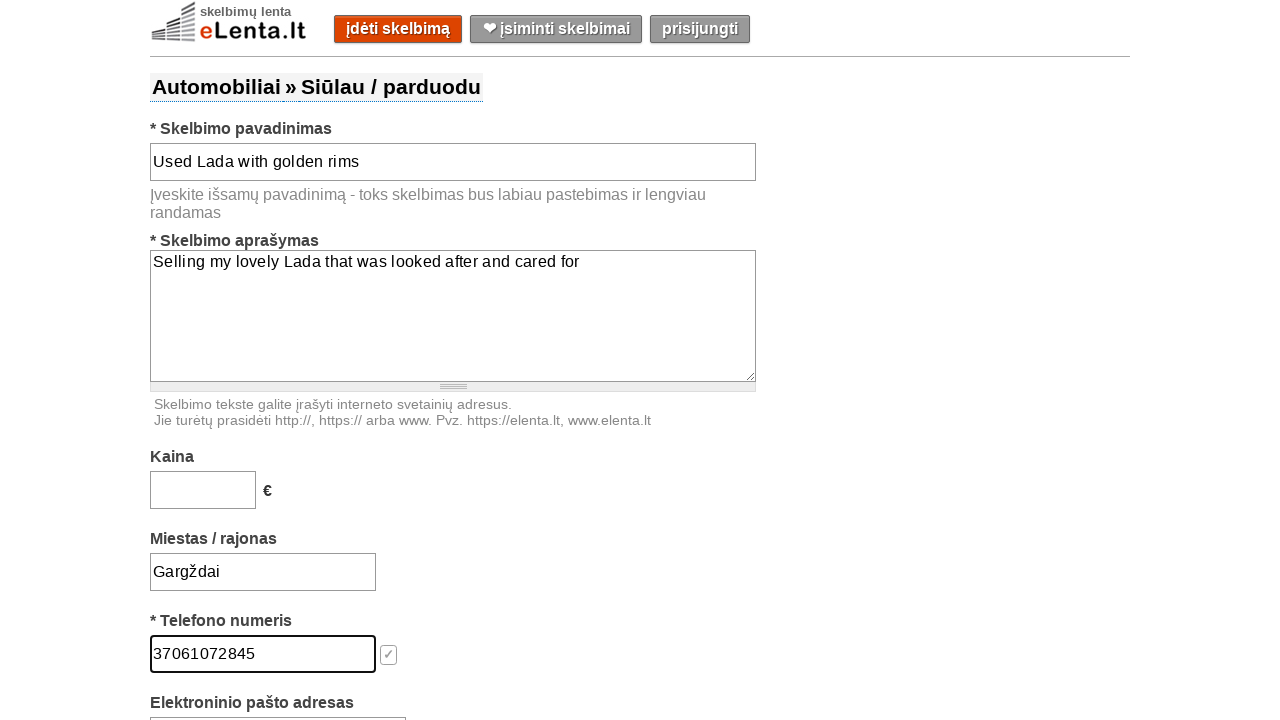

Filled email field with 'ThomasShelby@gmail.com' on #email
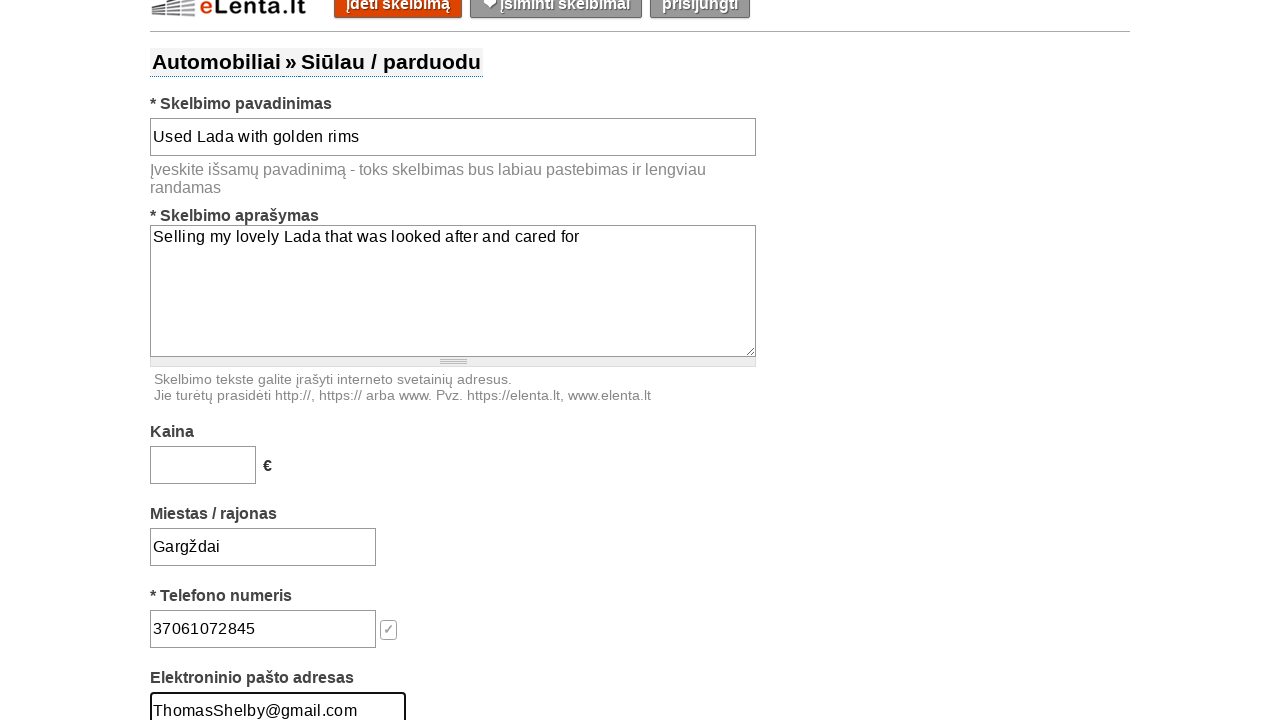

Clicked submit button to test validation with blank price field at (659, 360) on #submit-button
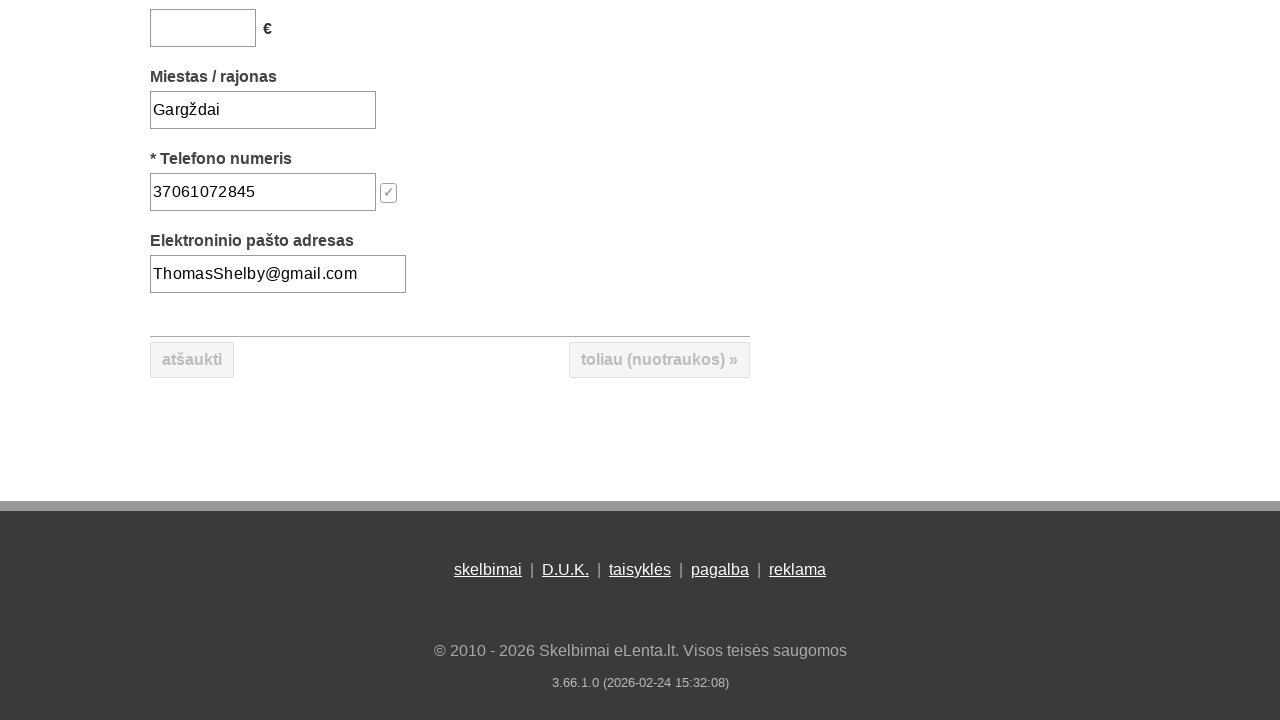

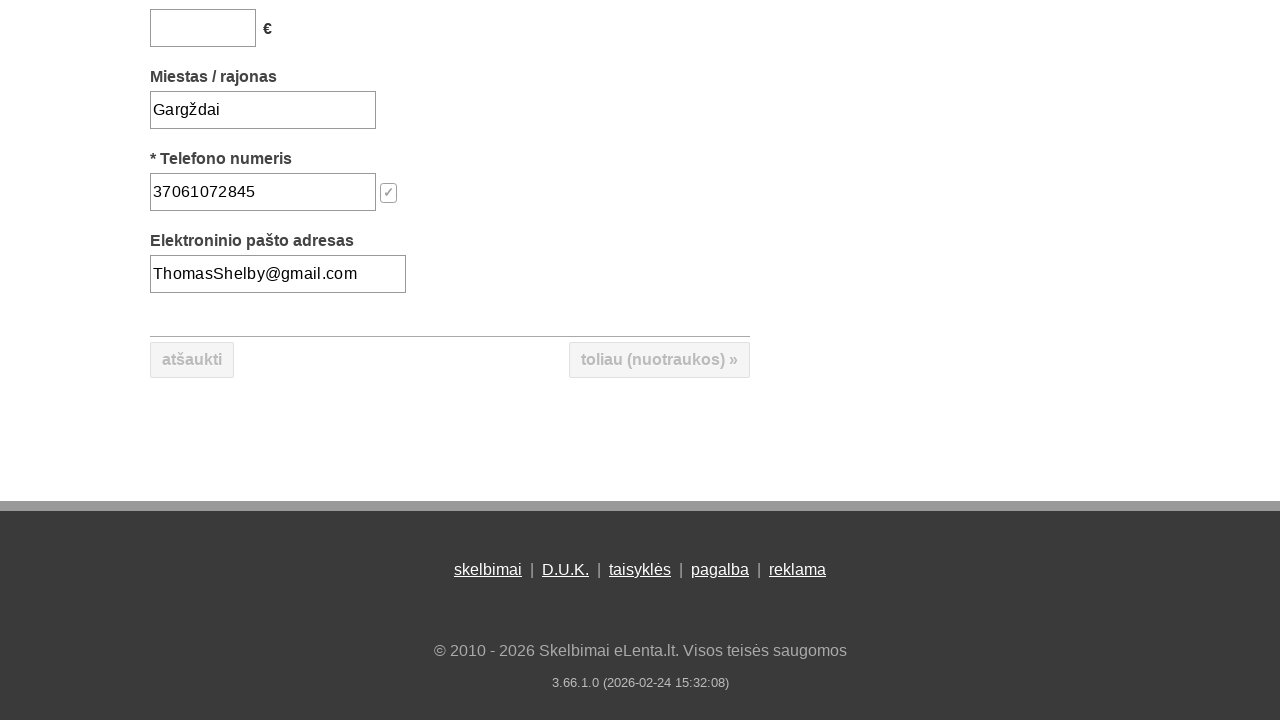